Tests browser permission emulation by setting location, camera, and microphone permissions to granted state and navigating to a user agent detection page.

Starting URL: https://material.playwrightvn.com/017-detect-user-agent.html

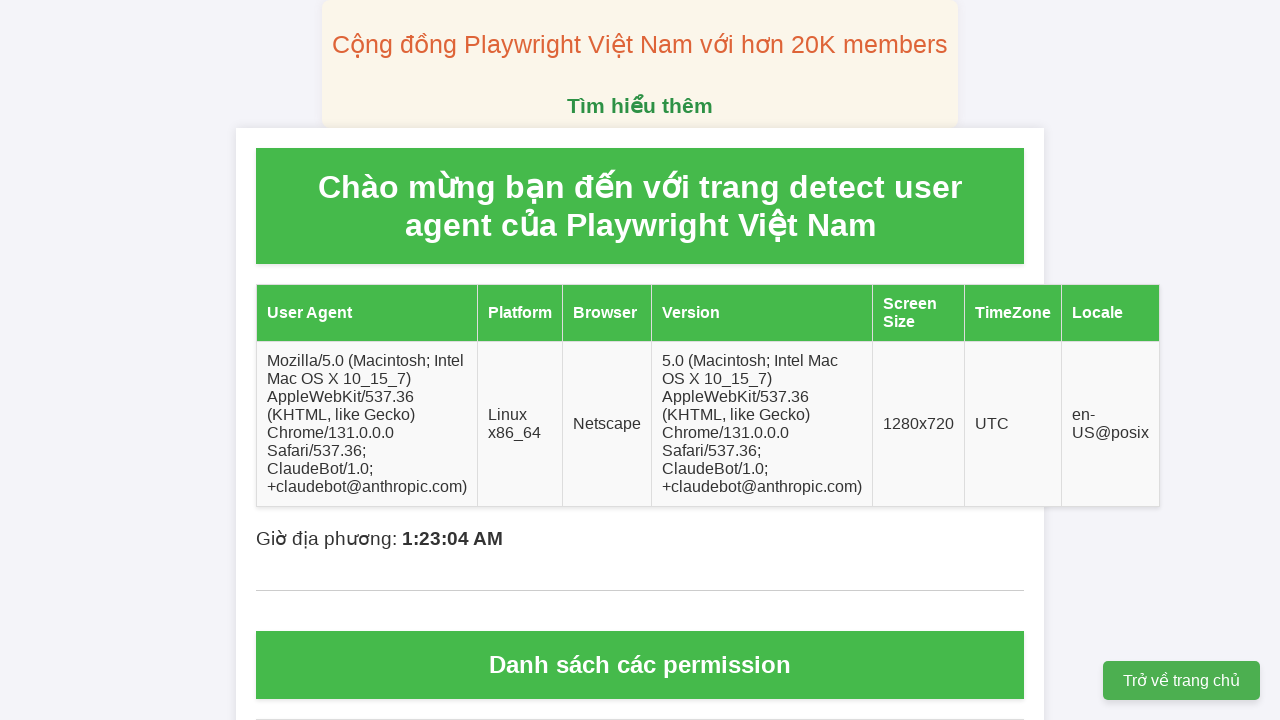

Granted permissions for geolocation, camera, and microphone
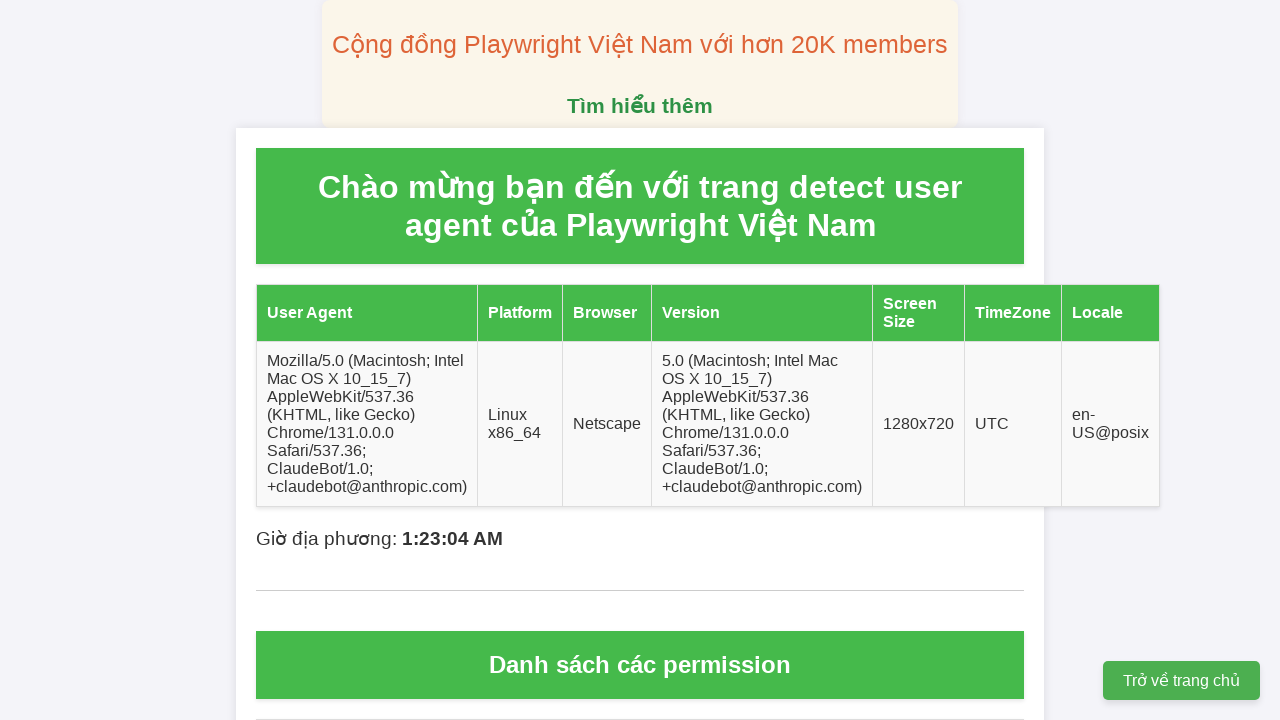

Set geolocation to San Francisco (37.7749, -122.4194)
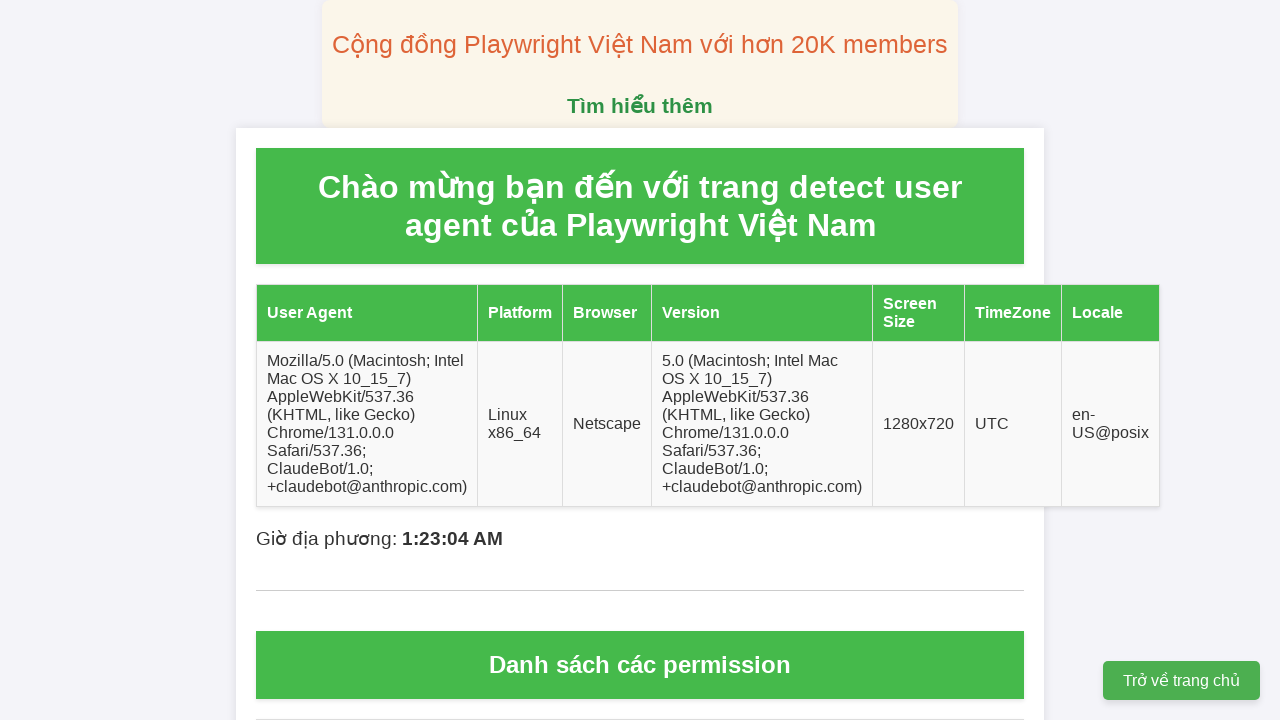

Reloaded page to apply permissions
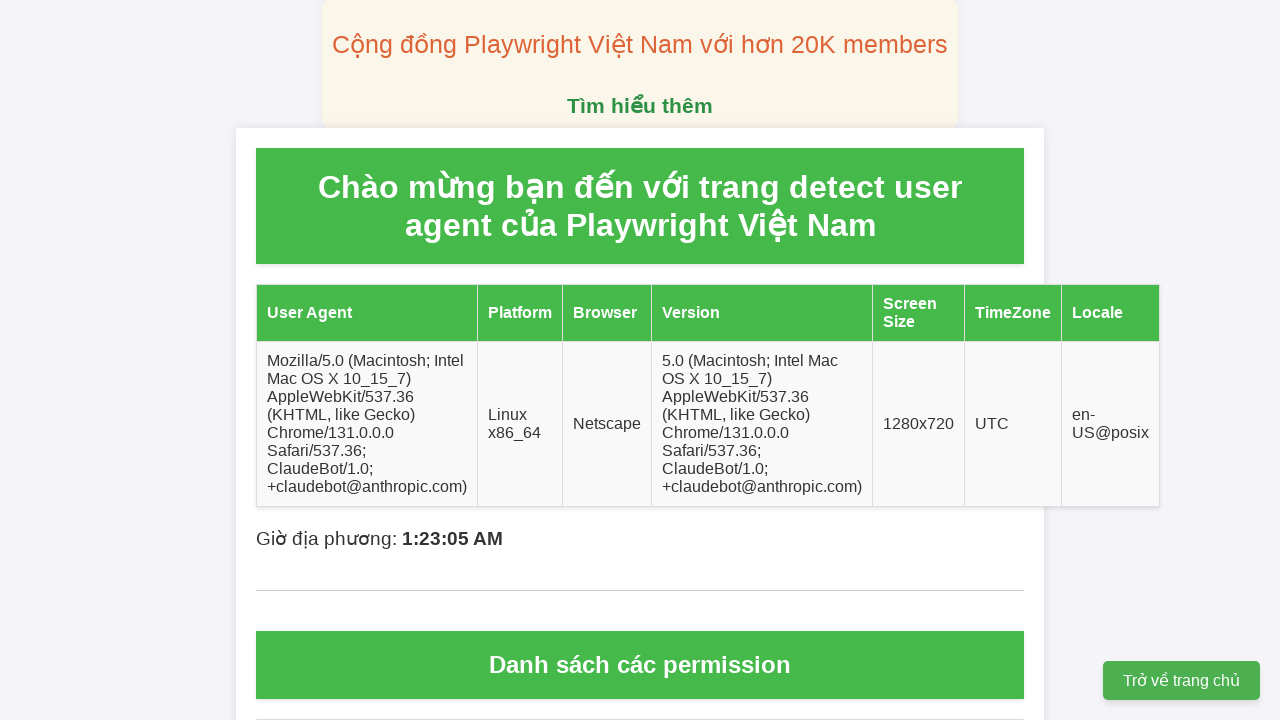

Page content loaded (domcontentloaded)
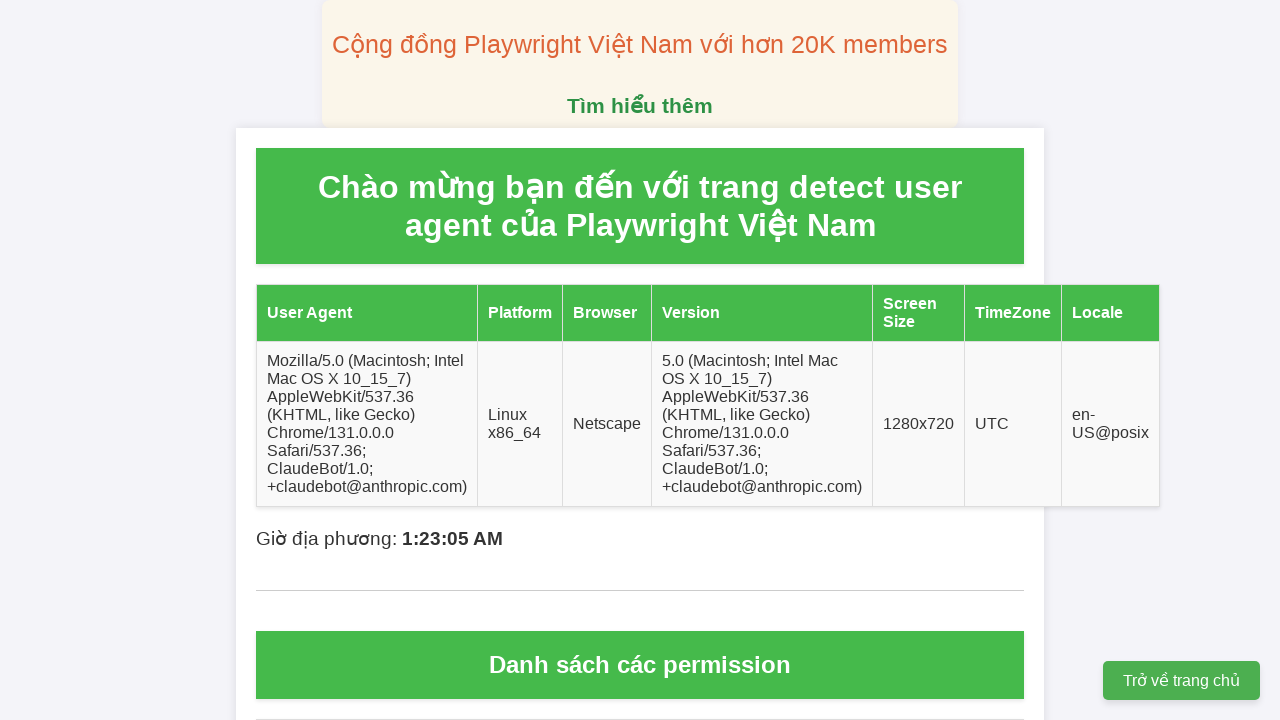

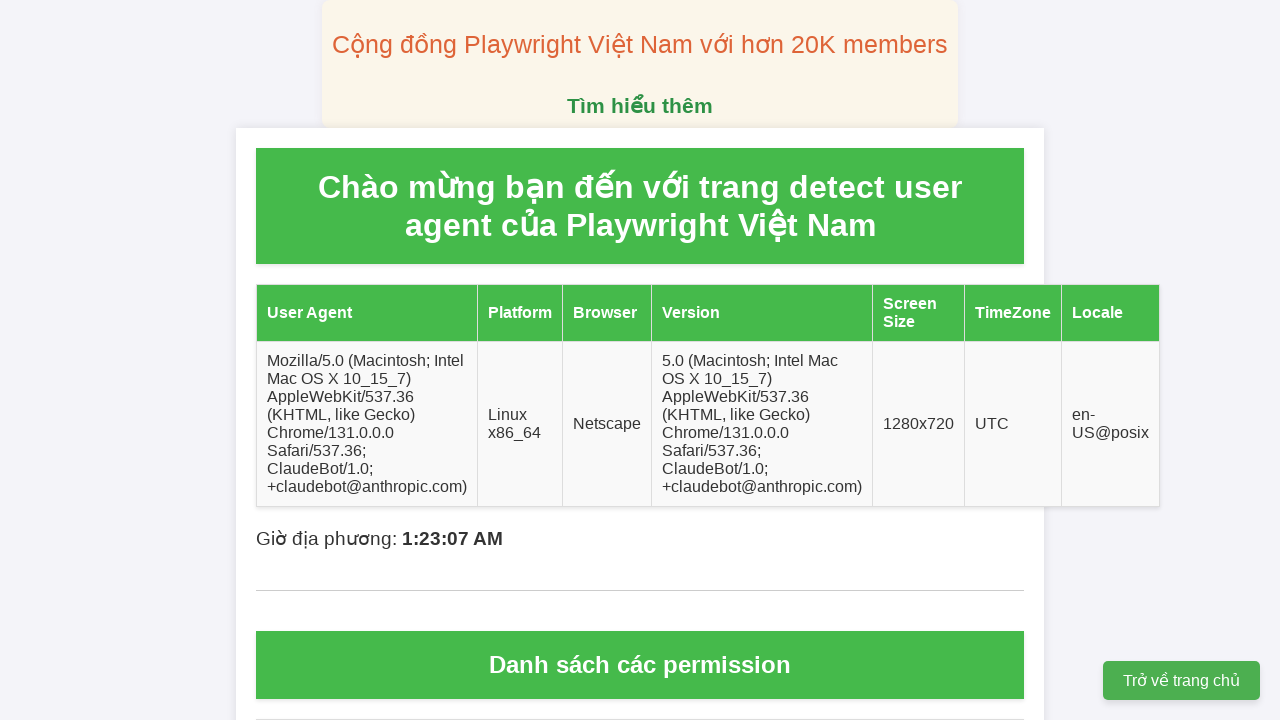